Tests checkbox functionality by clicking on the first checkbox to toggle its state

Starting URL: https://the-internet.herokuapp.com/checkboxes

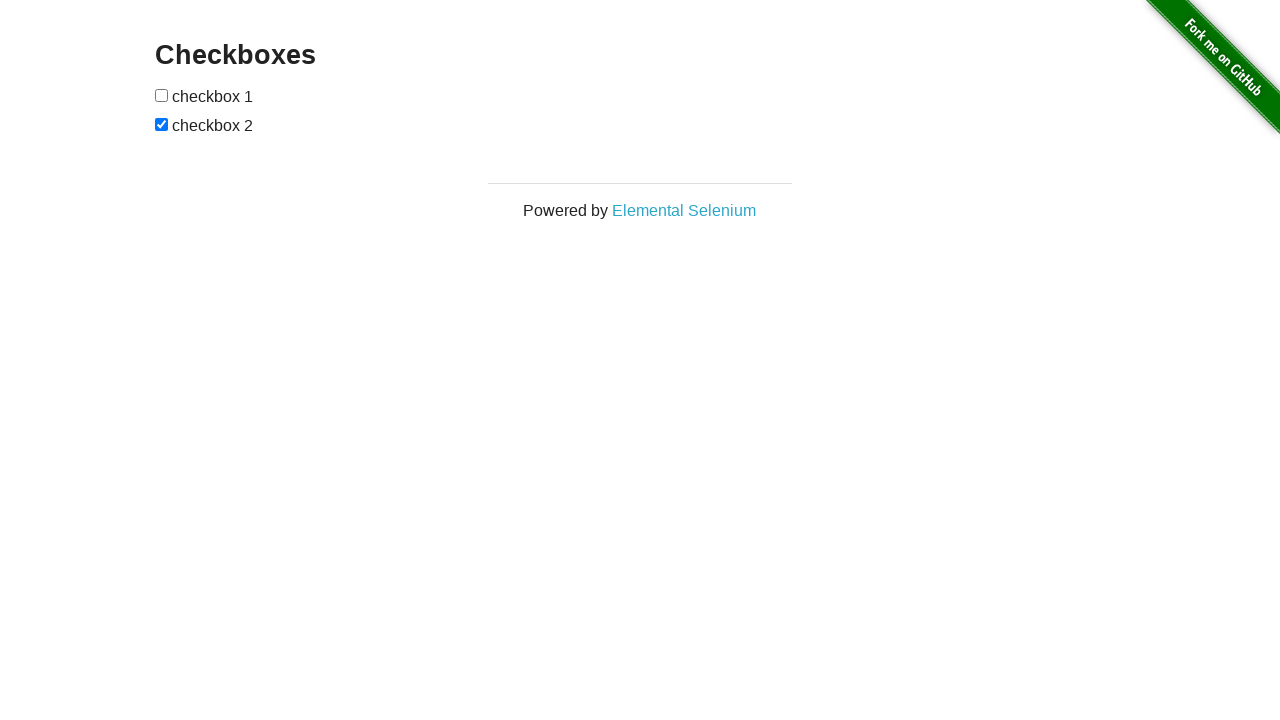

Navigated to checkboxes page
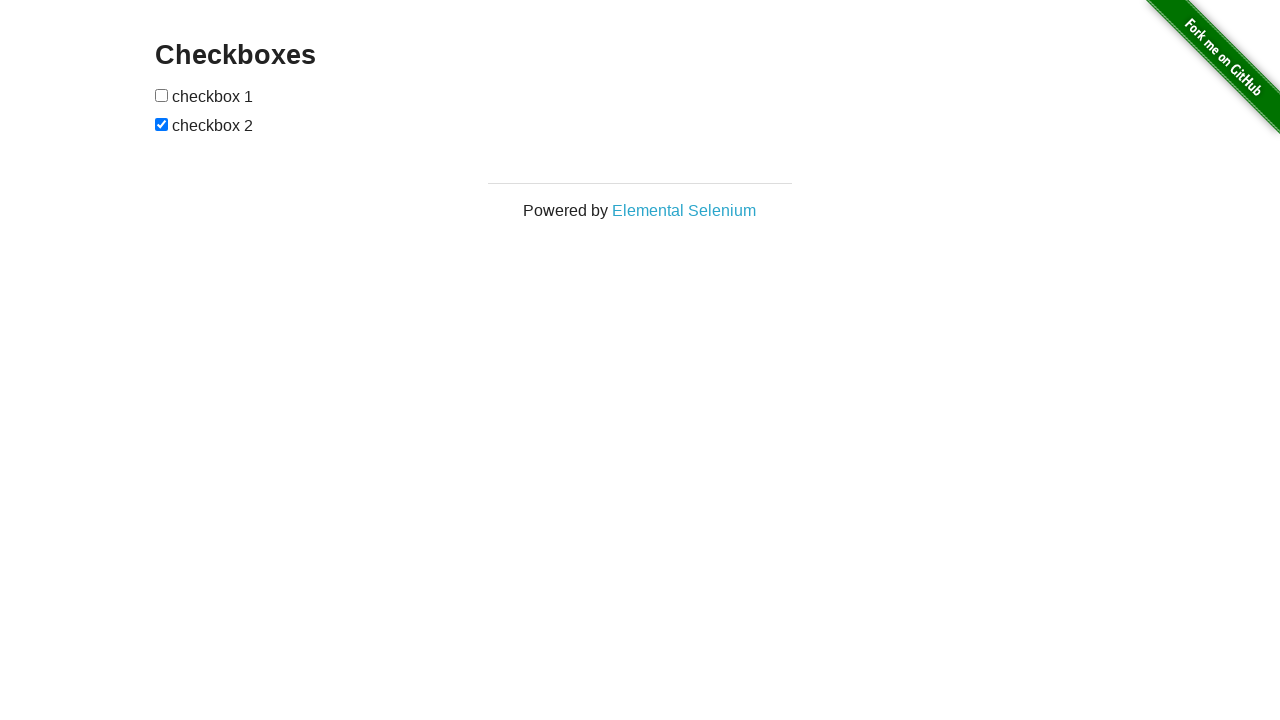

Clicked the first checkbox to toggle its state at (162, 95) on xpath=//input[1]
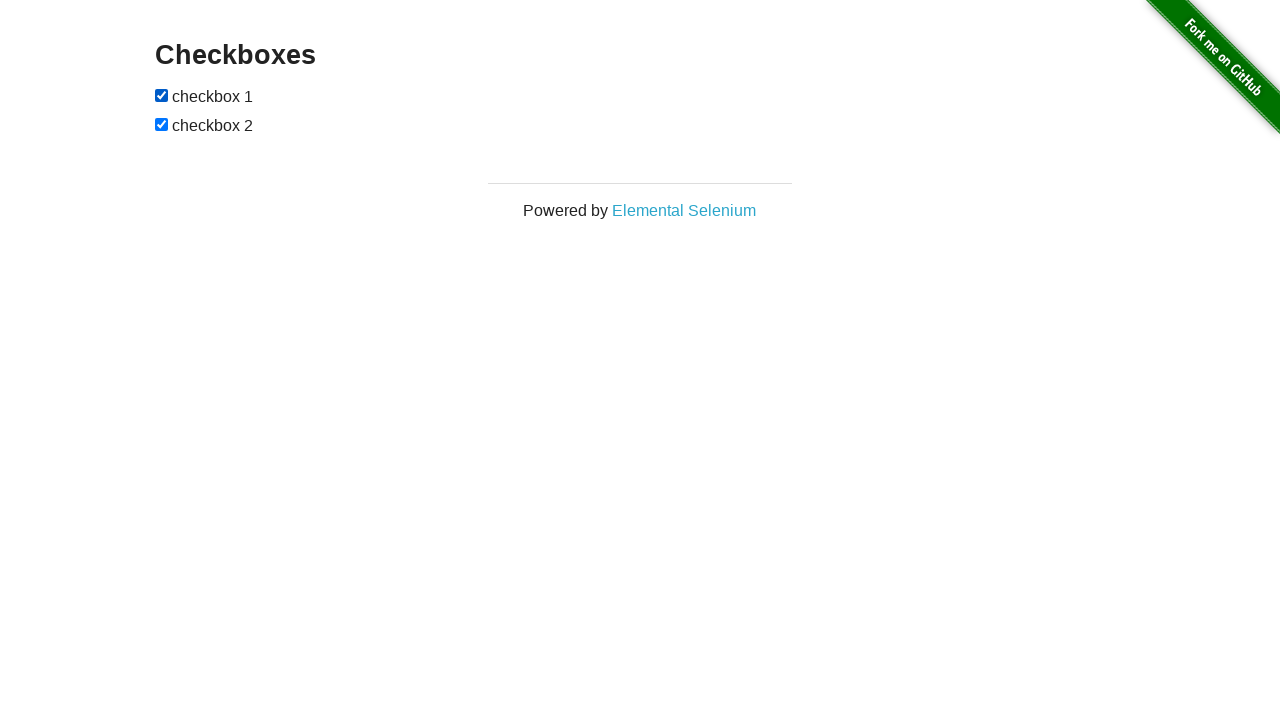

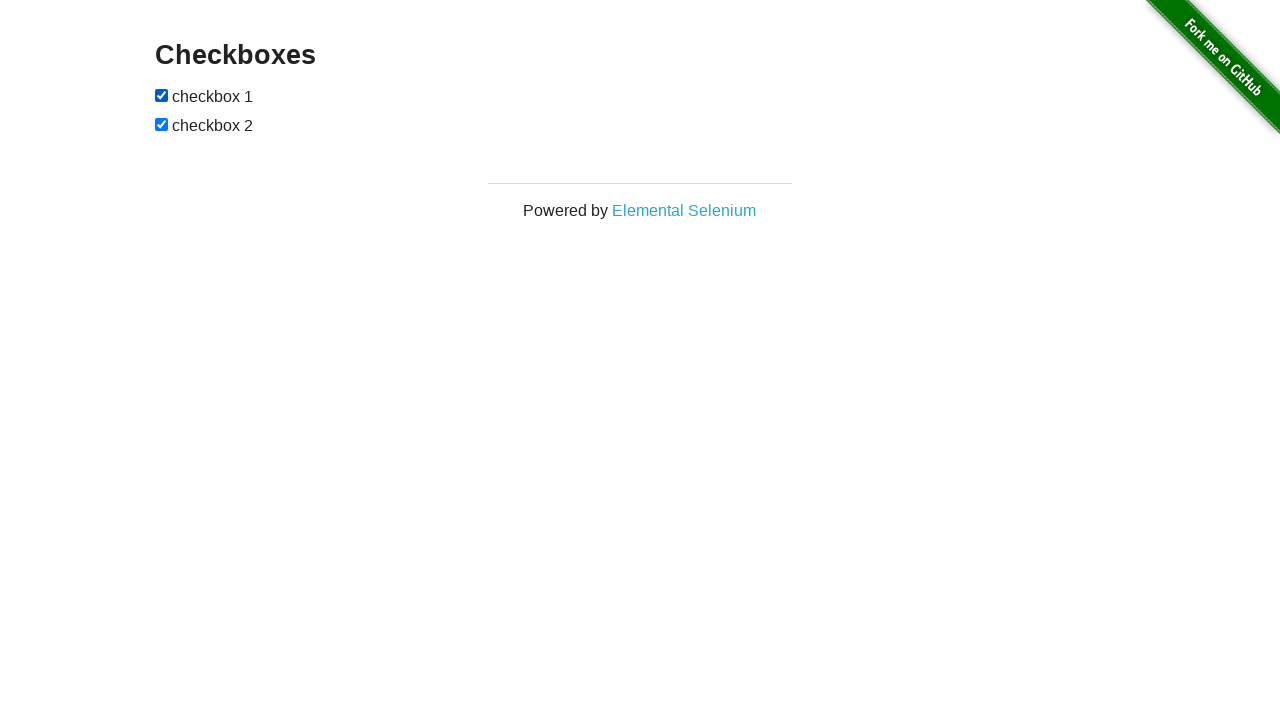